Tests the user registration flow on ParaBank by clicking the register link, filling out the registration form with personal details and credentials, and submitting the form.

Starting URL: https://parabank.parasoft.com/

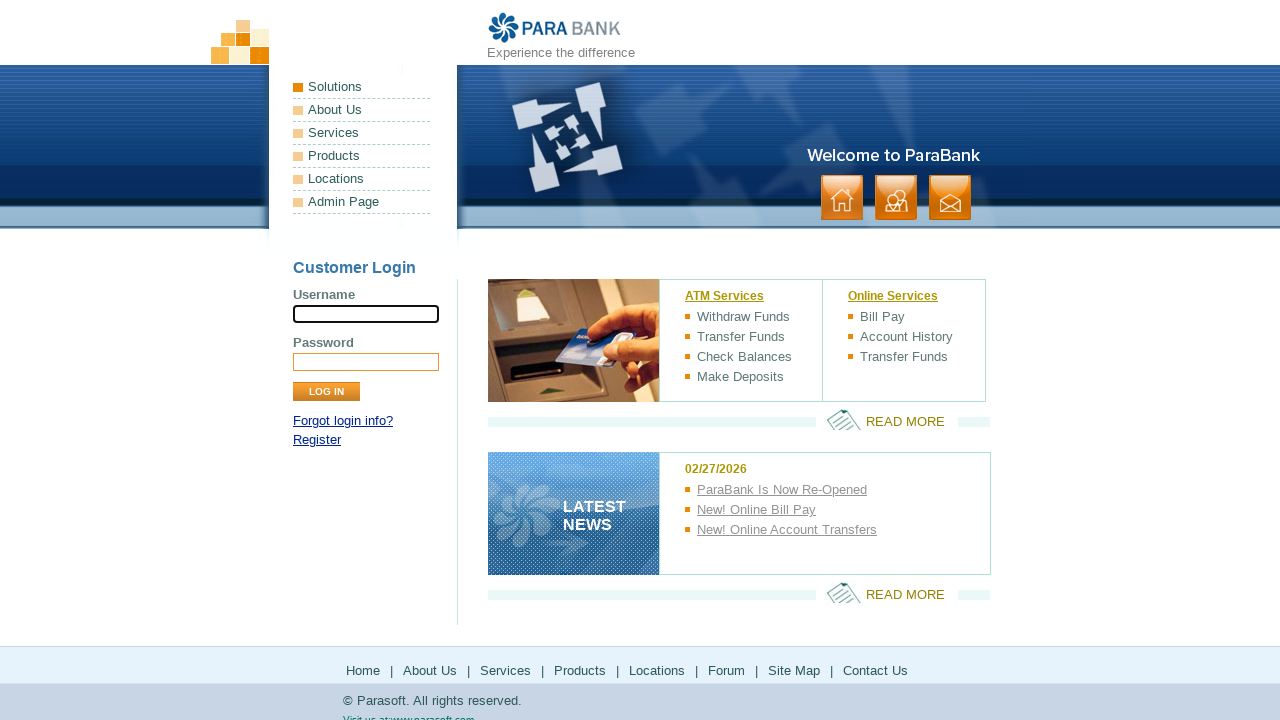

Clicked register link on ParaBank login page at (317, 440) on xpath=//*[@id='loginPanel']/p[2]/a
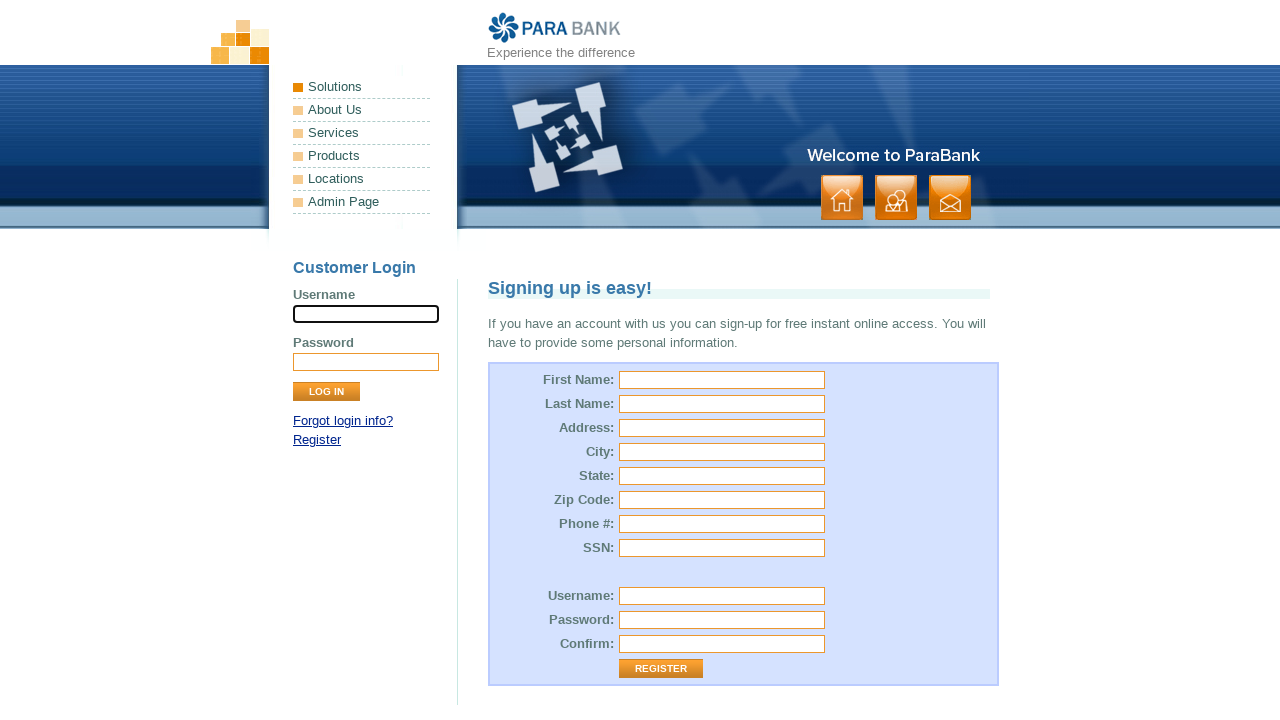

Filled first name field with 'Marcus' on #customer\.firstName
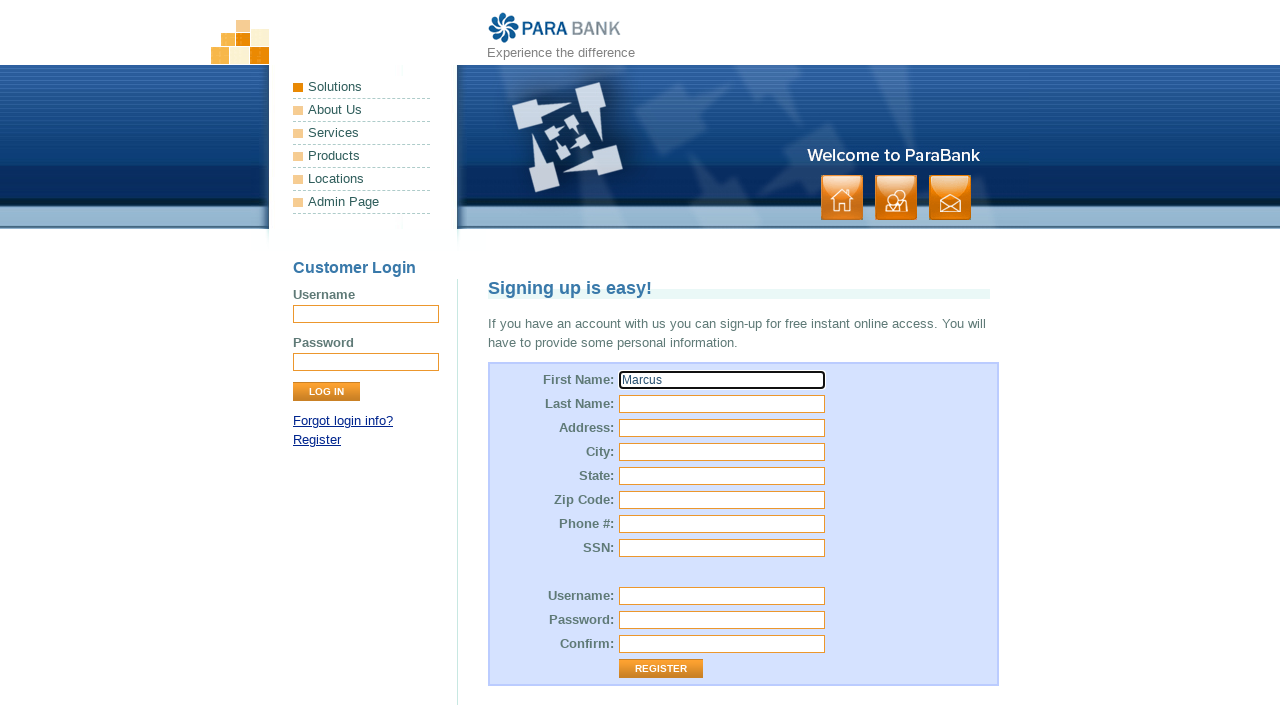

Filled last name field with 'Thompson' on #customer\.lastName
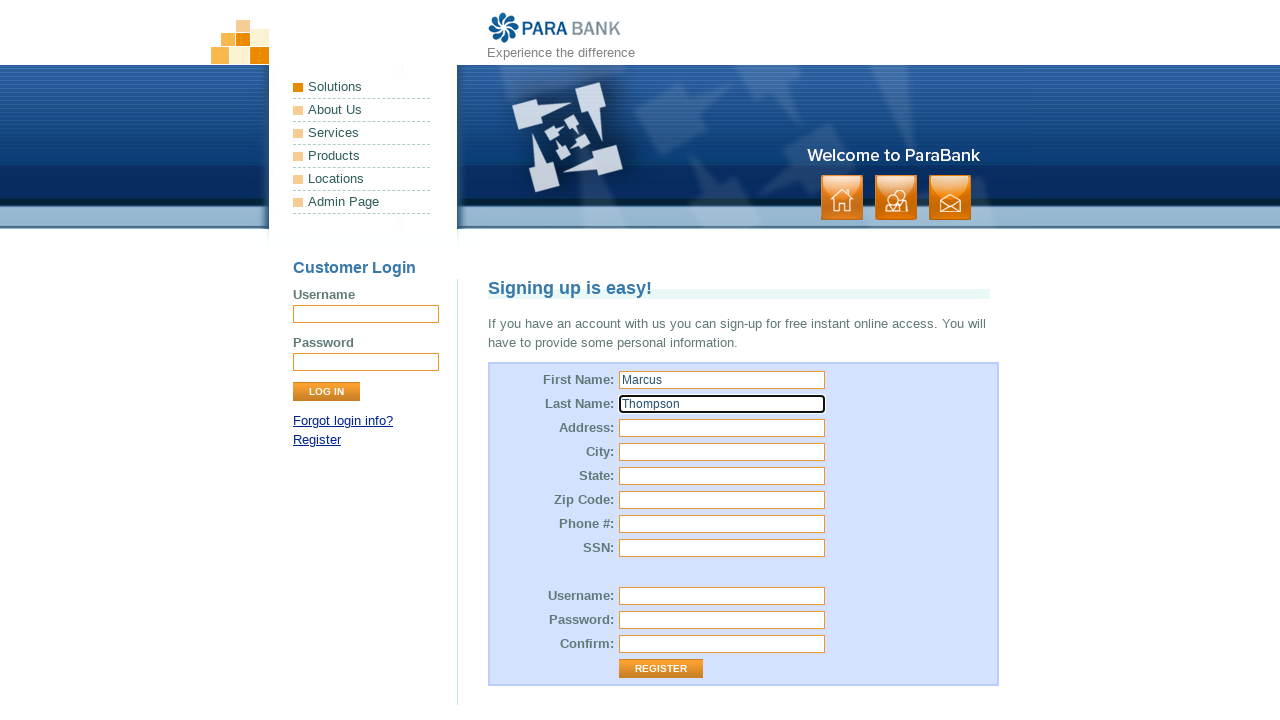

Filled street address field with '#250, Oak Avenue' on #customer\.address\.street
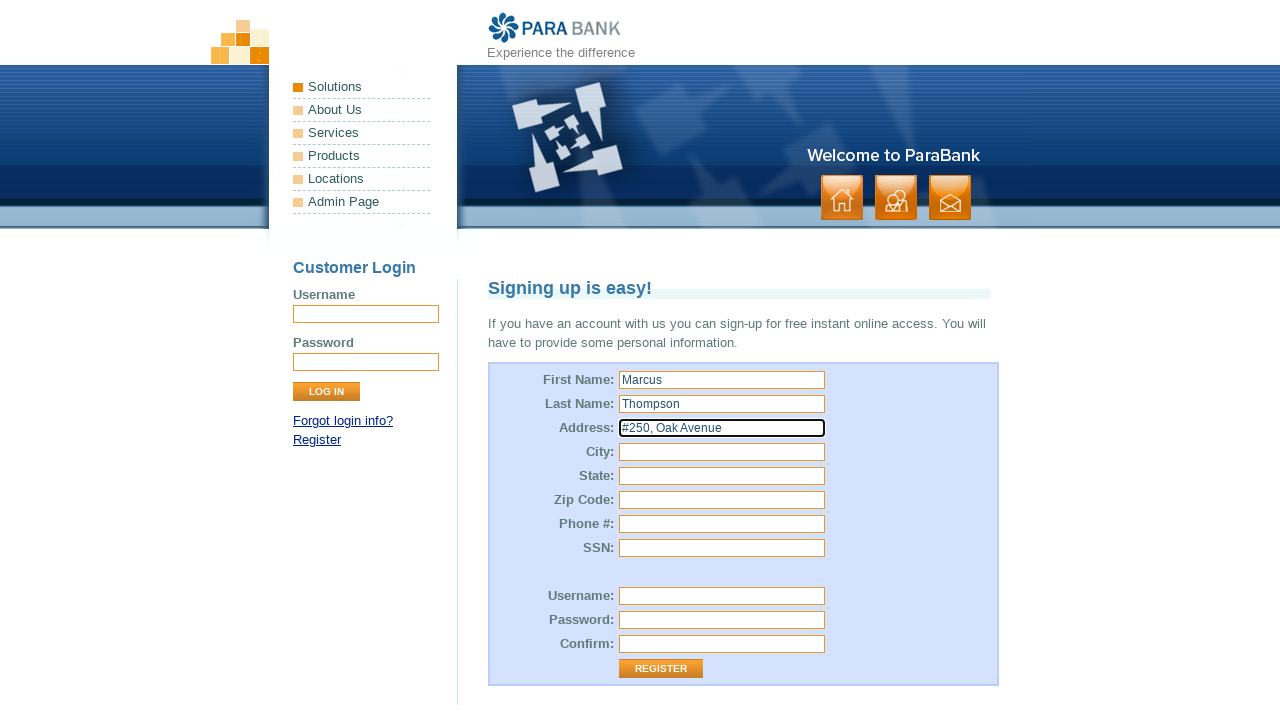

Filled city field with 'Denver' on #customer\.address\.city
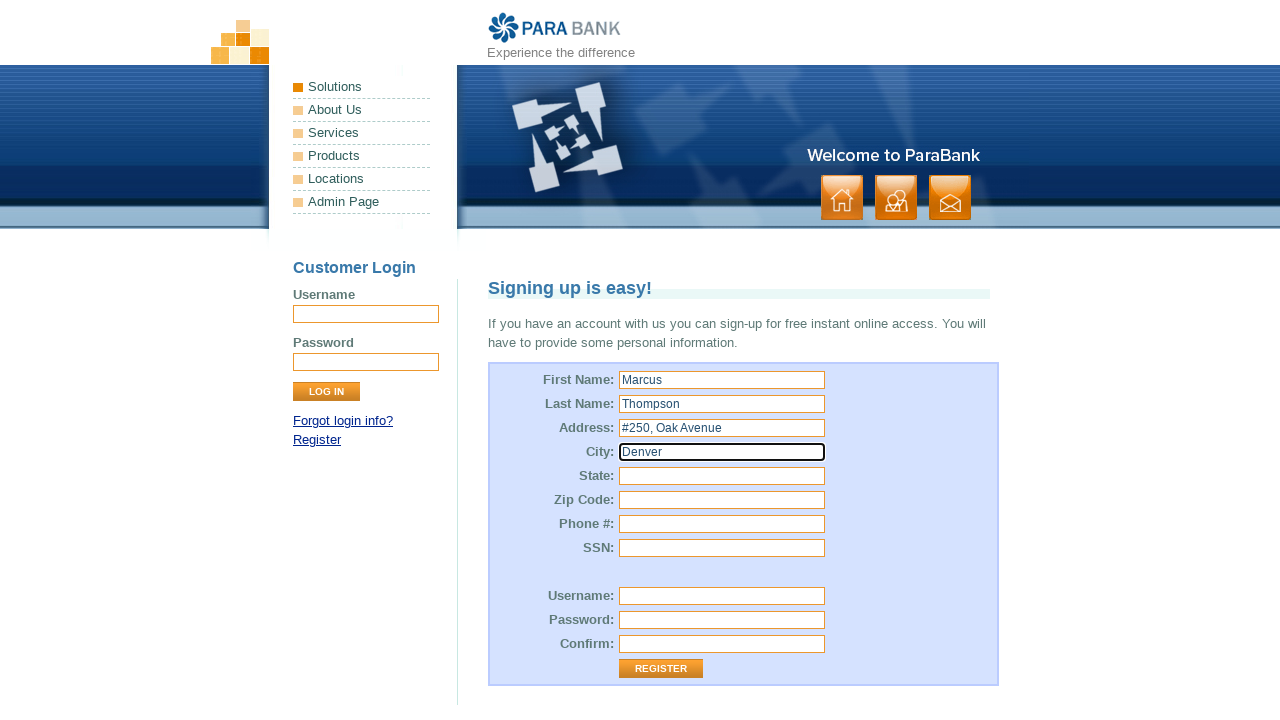

Filled state field with 'Colorado' on #customer\.address\.state
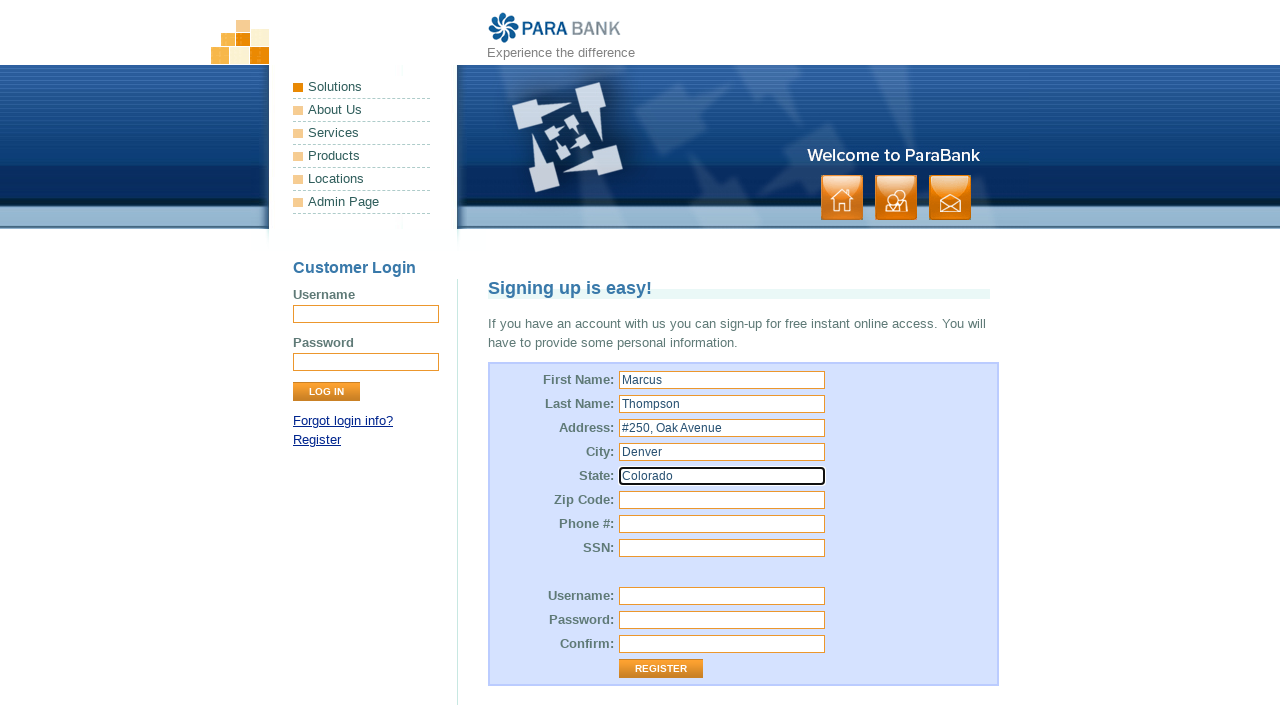

Filled zip code field with '80202' on #customer\.address\.zipCode
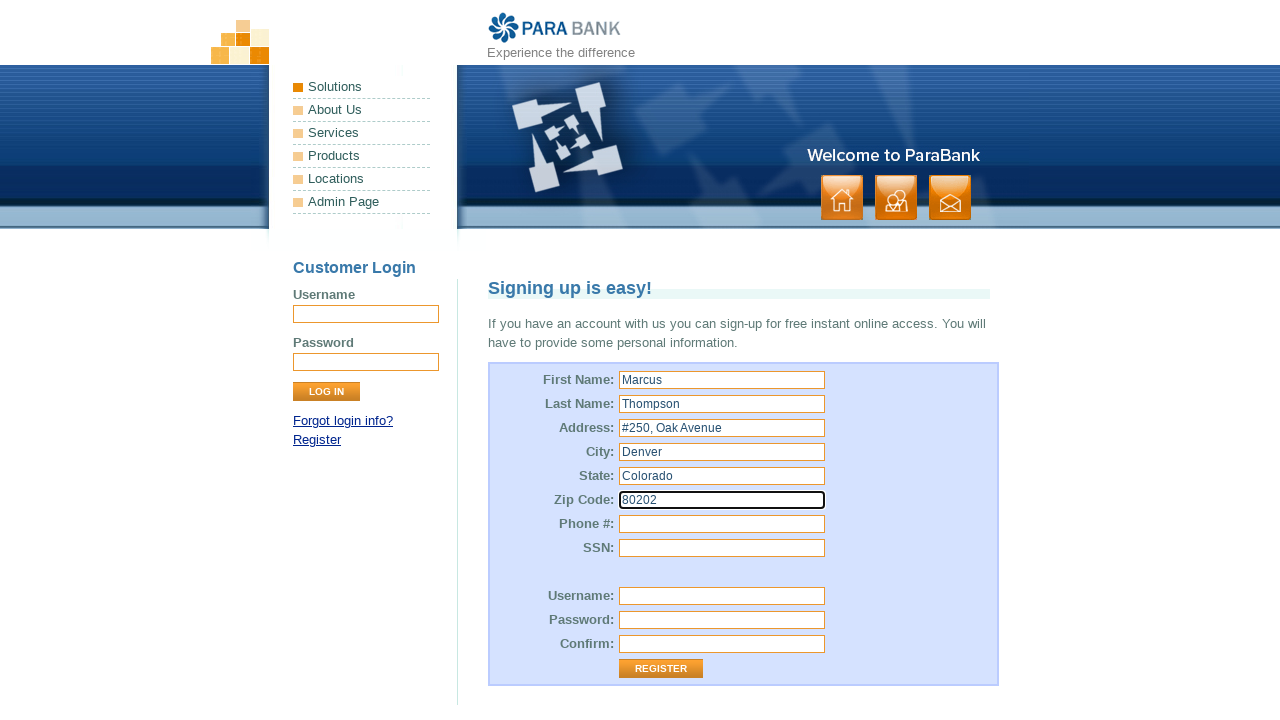

Filled phone number field with '3035551234' on #customer\.phoneNumber
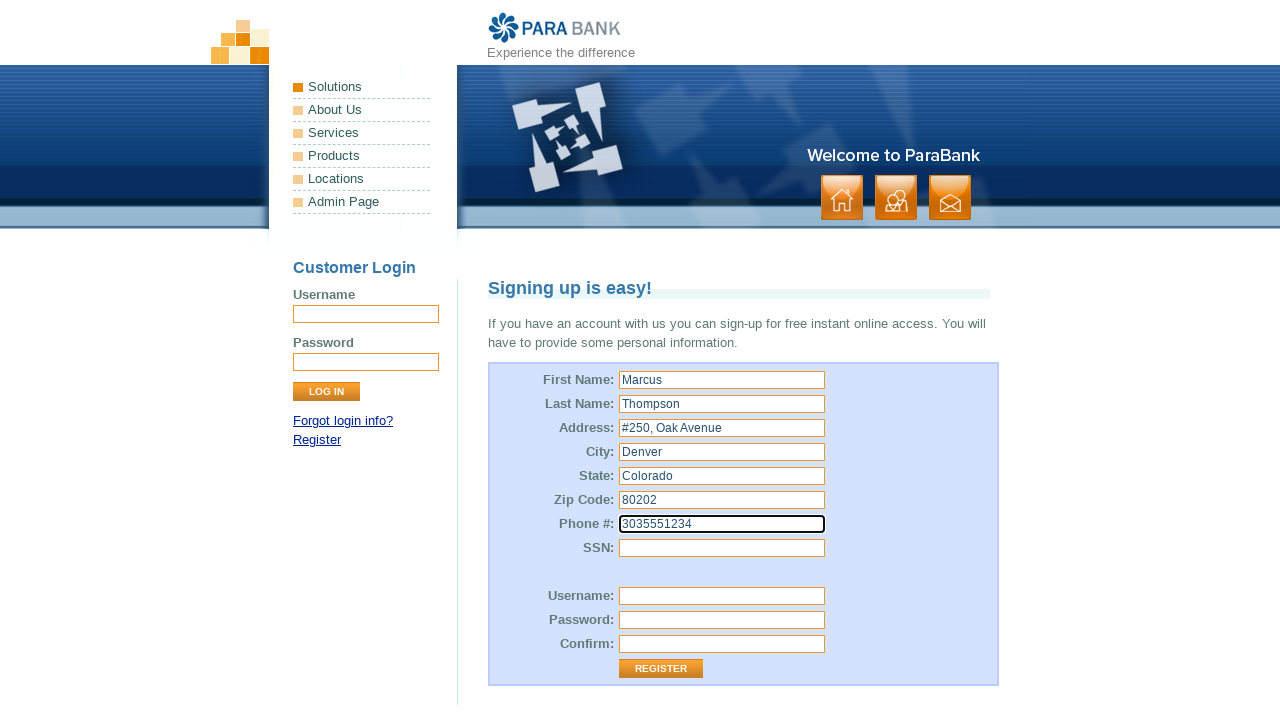

Filled SSN field with 'MT2024567' on #customer\.ssn
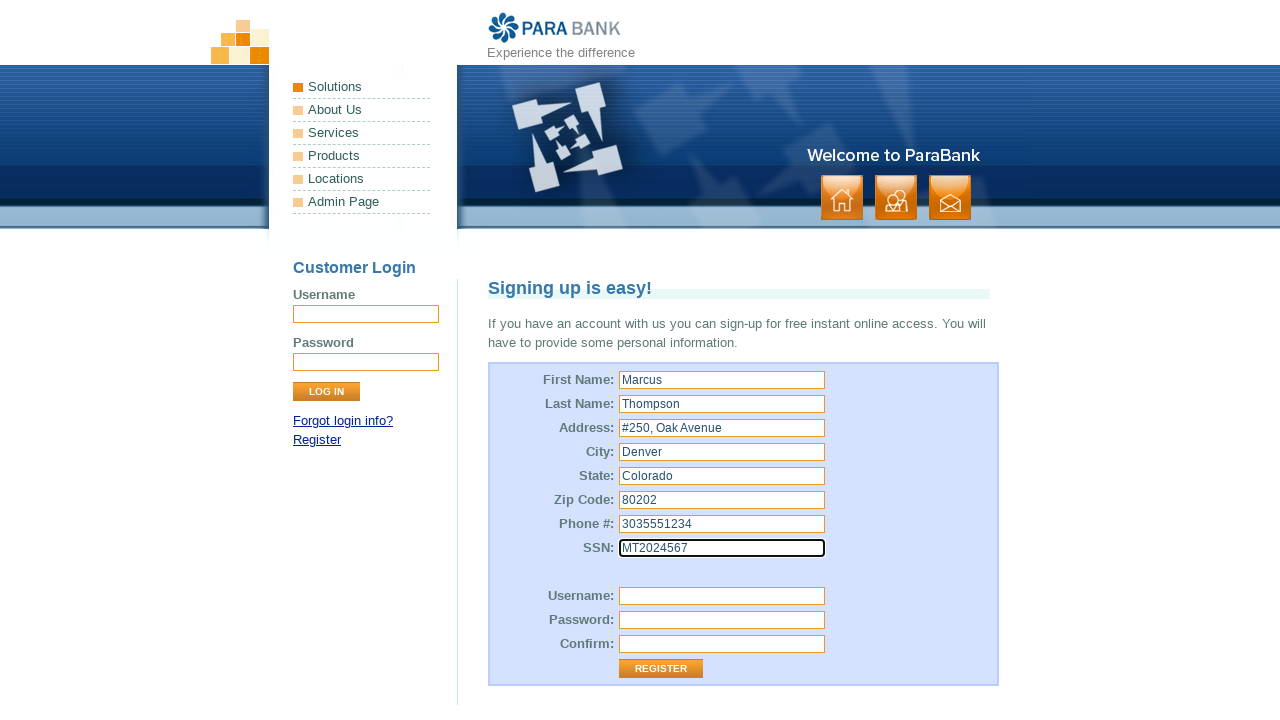

Filled username field with 'mthompson2024' on #customer\.username
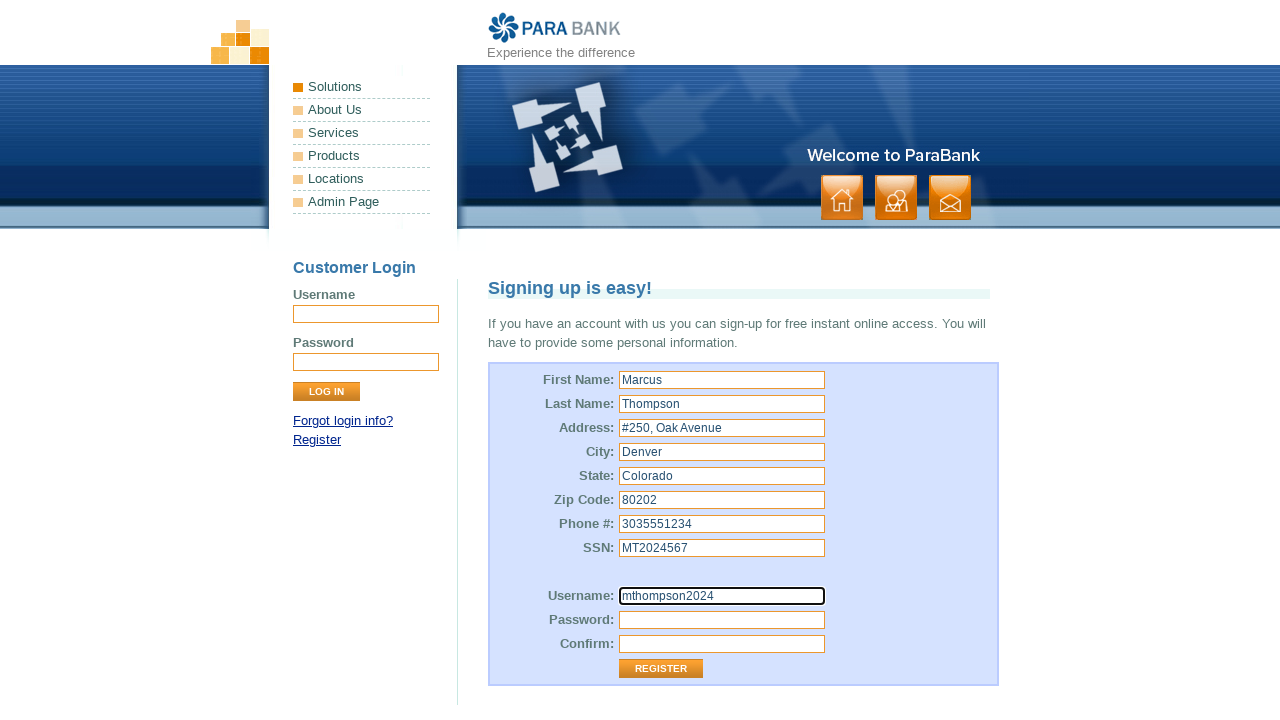

Filled password field with 'SecurePass@789' on #customer\.password
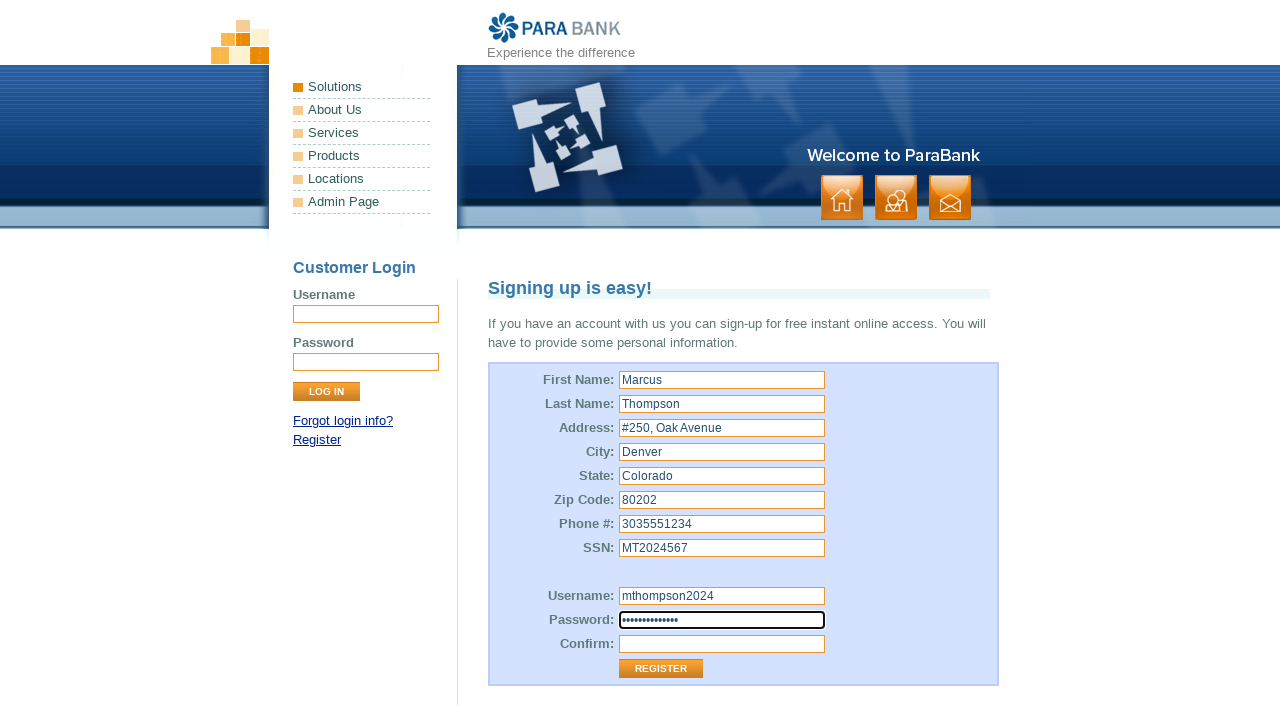

Filled confirm password field with 'SecurePass@789' on #repeatedPassword
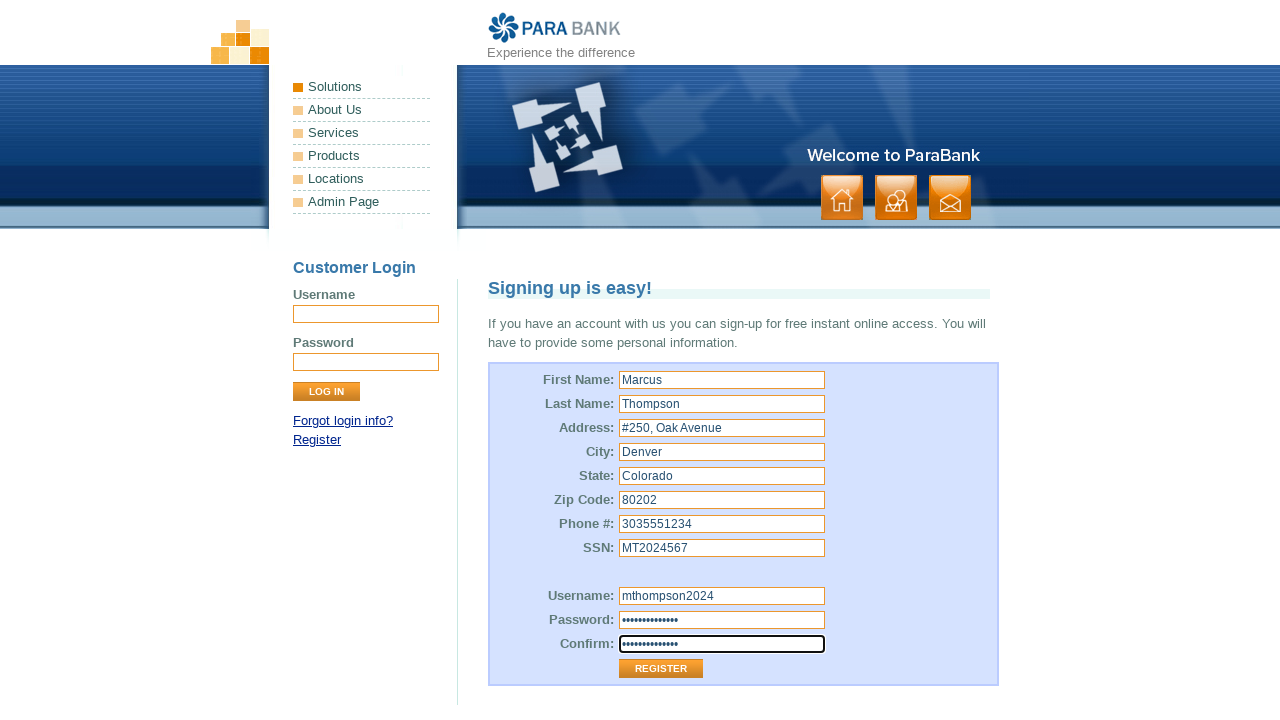

Clicked register button to submit registration form at (661, 669) on #customerForm input[value='Register']
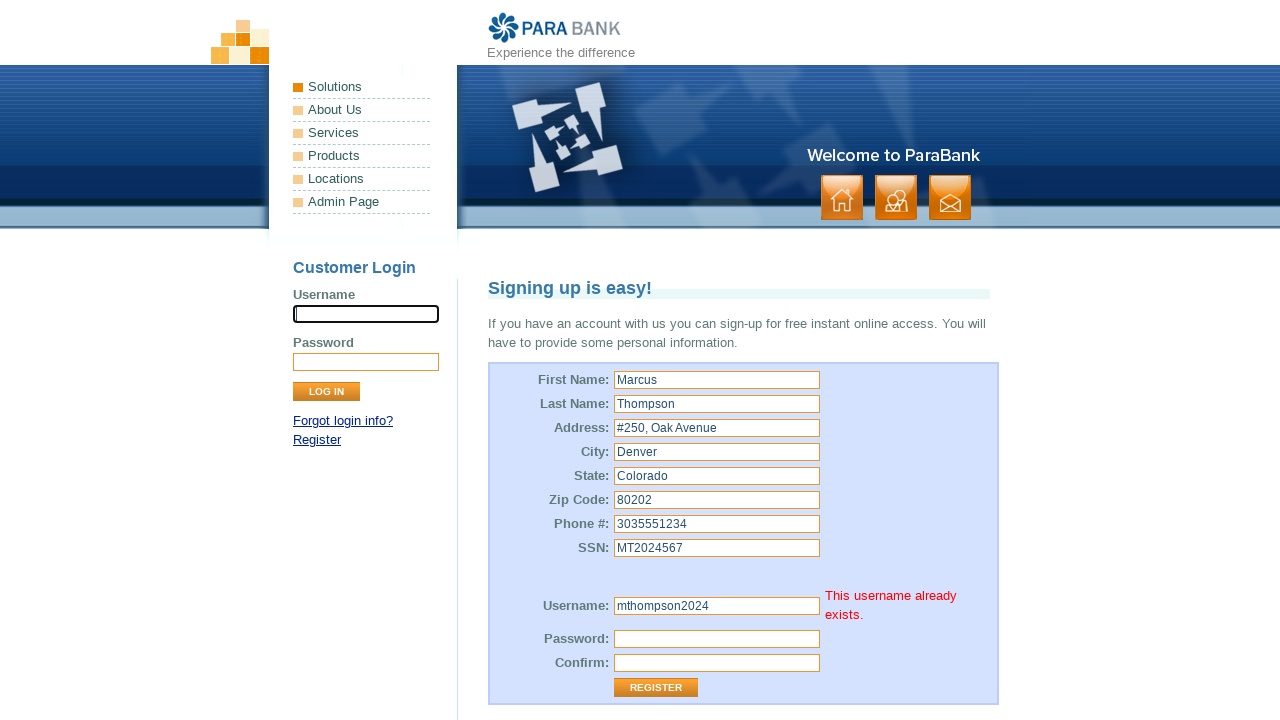

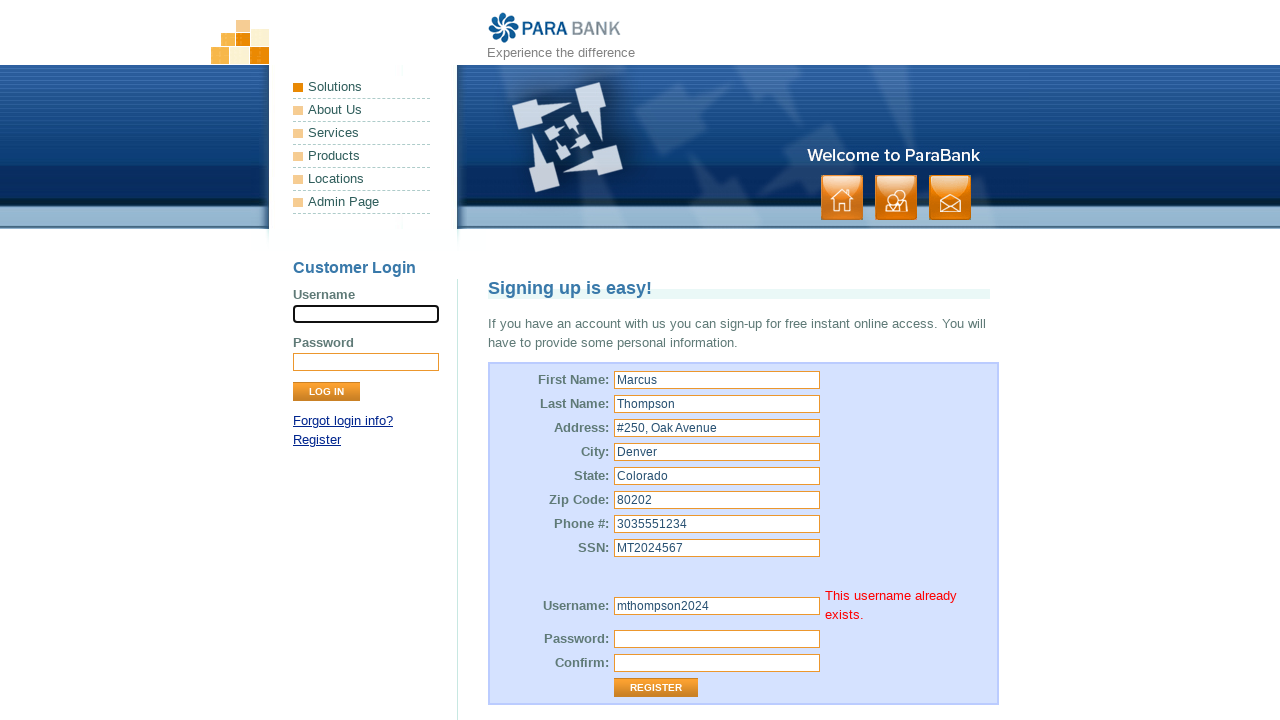